Tests navigation by clicking the Load Delay link from the homepage

Starting URL: http://www.uitestingplayground.com/

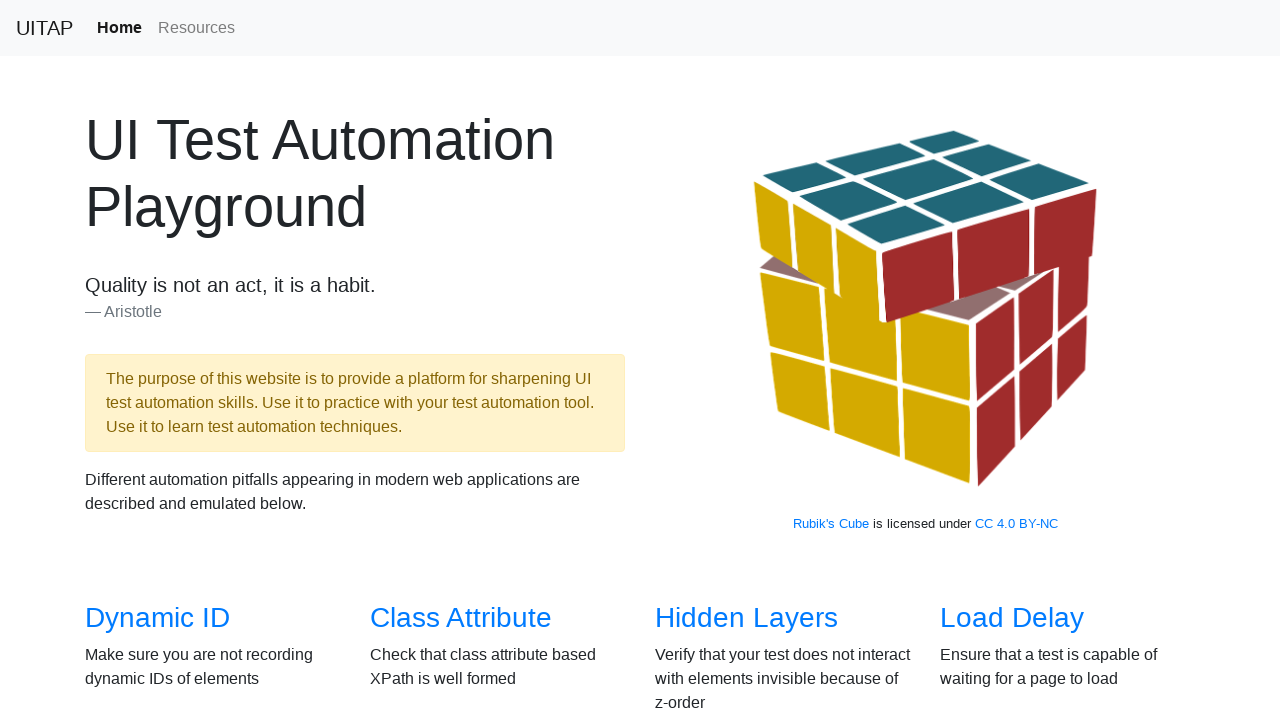

Navigated to UITestingPlayground homepage
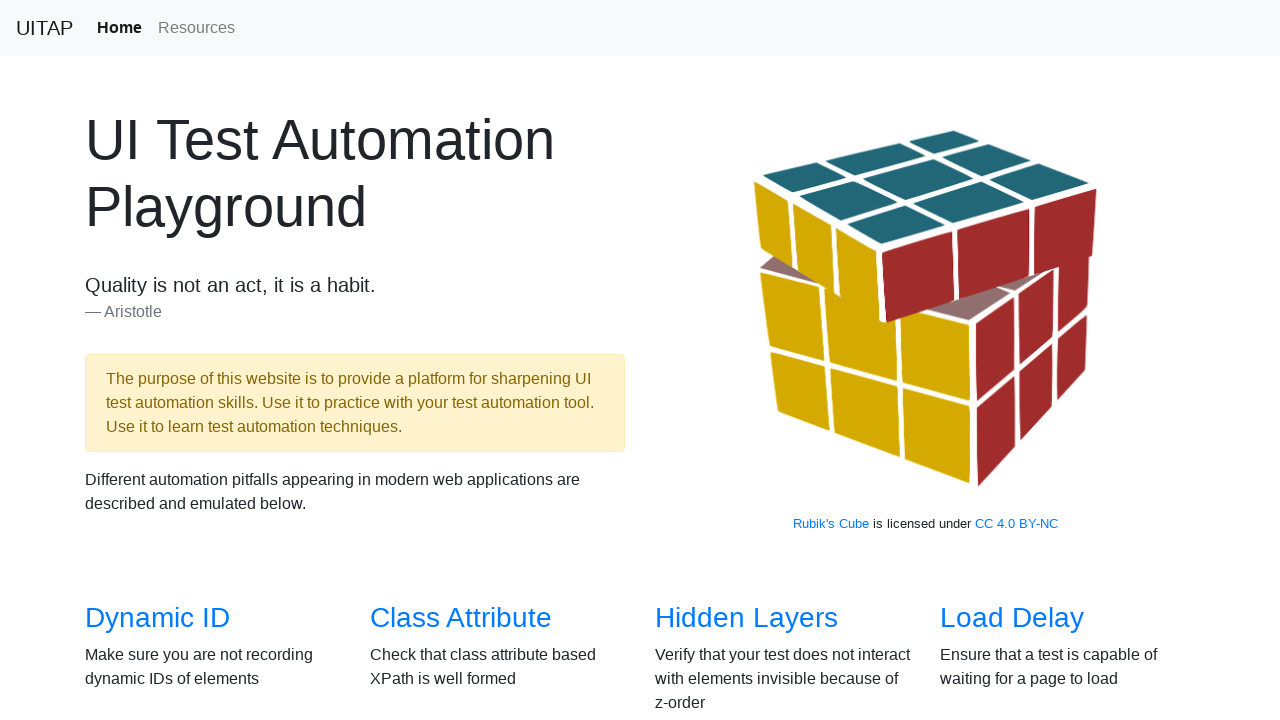

Clicked the Load Delay link at (1012, 618) on text=Load Delay
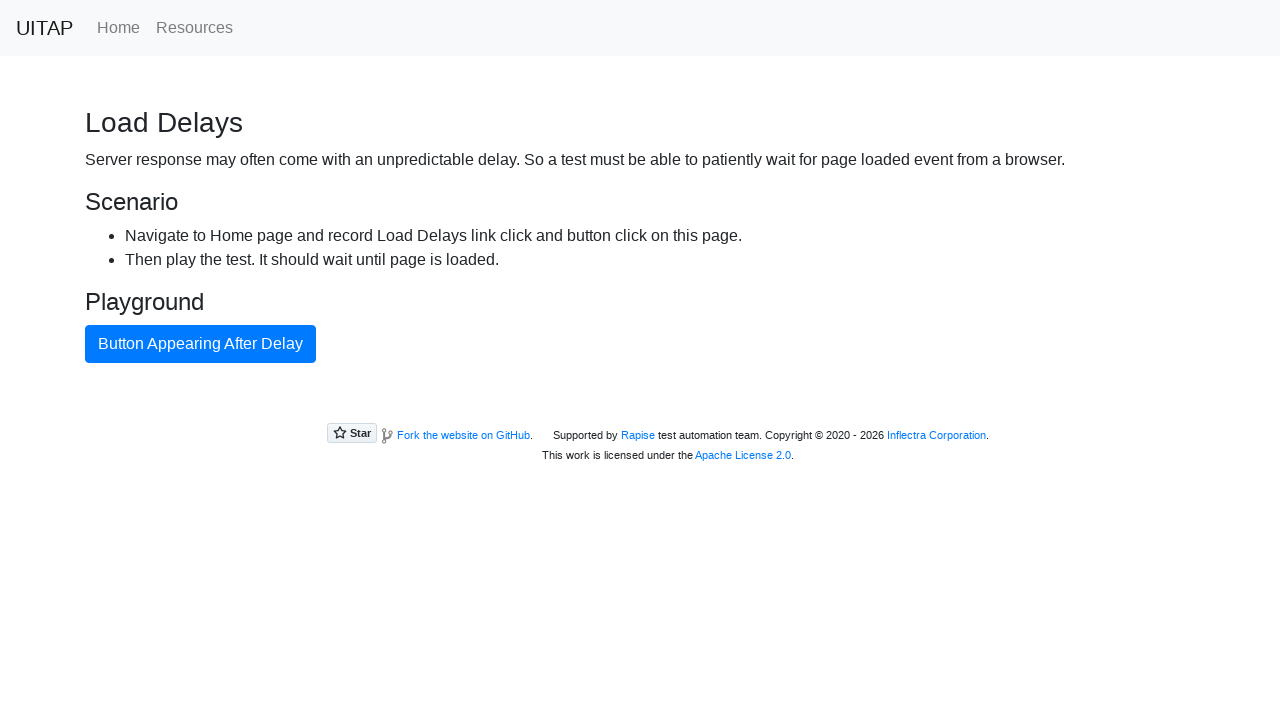

Waited for page to load after clicking Load Delay link
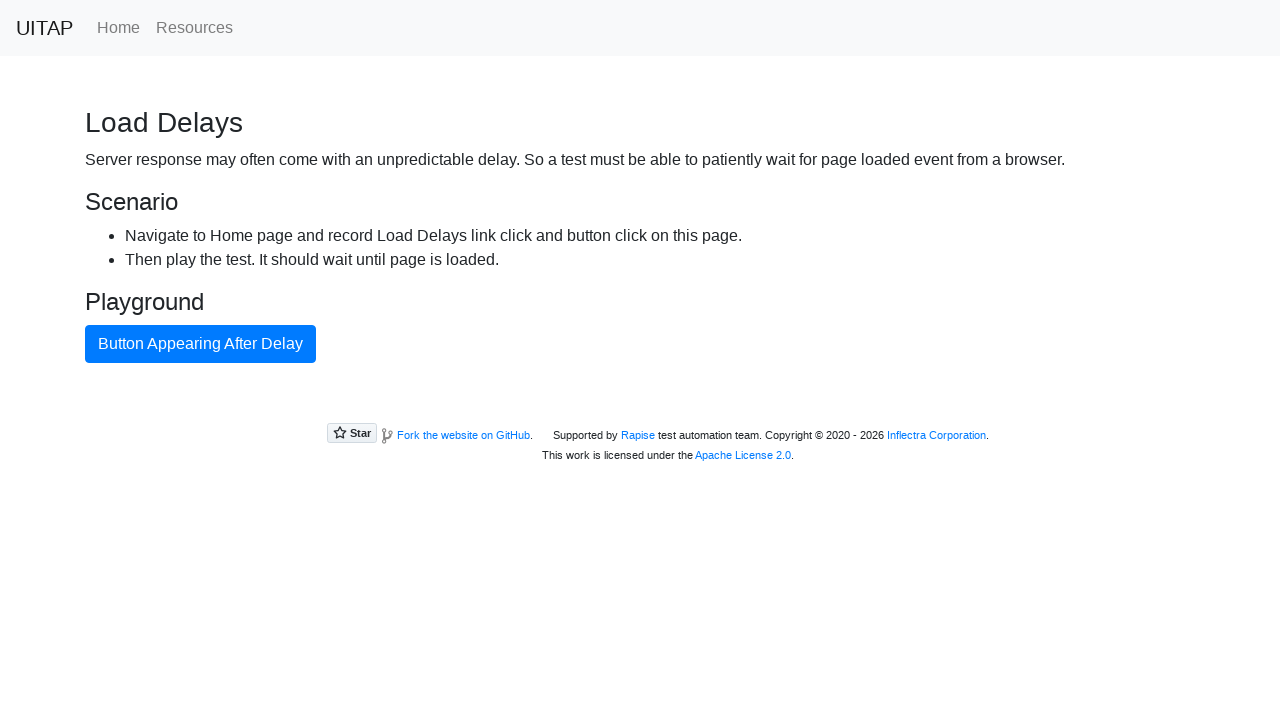

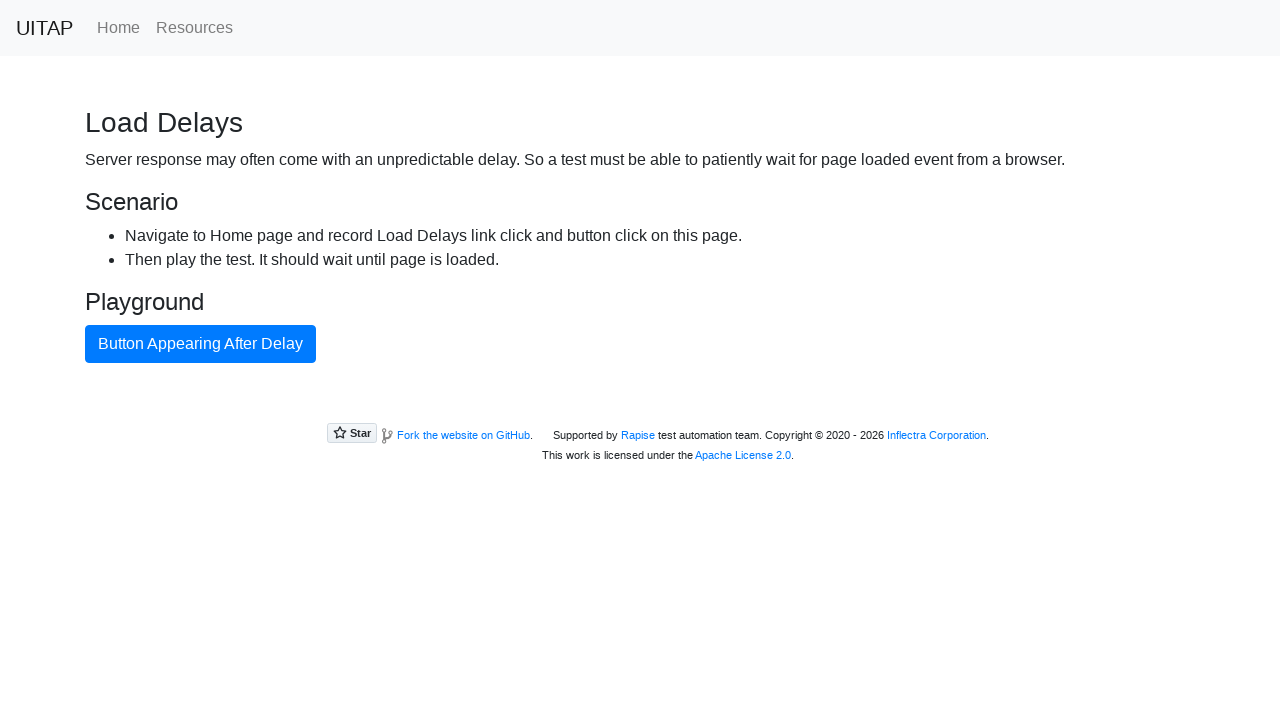